Tests the last name input field by clicking and entering a name, then verifying the value.

Starting URL: https://demoqa.com/automation-practice-form

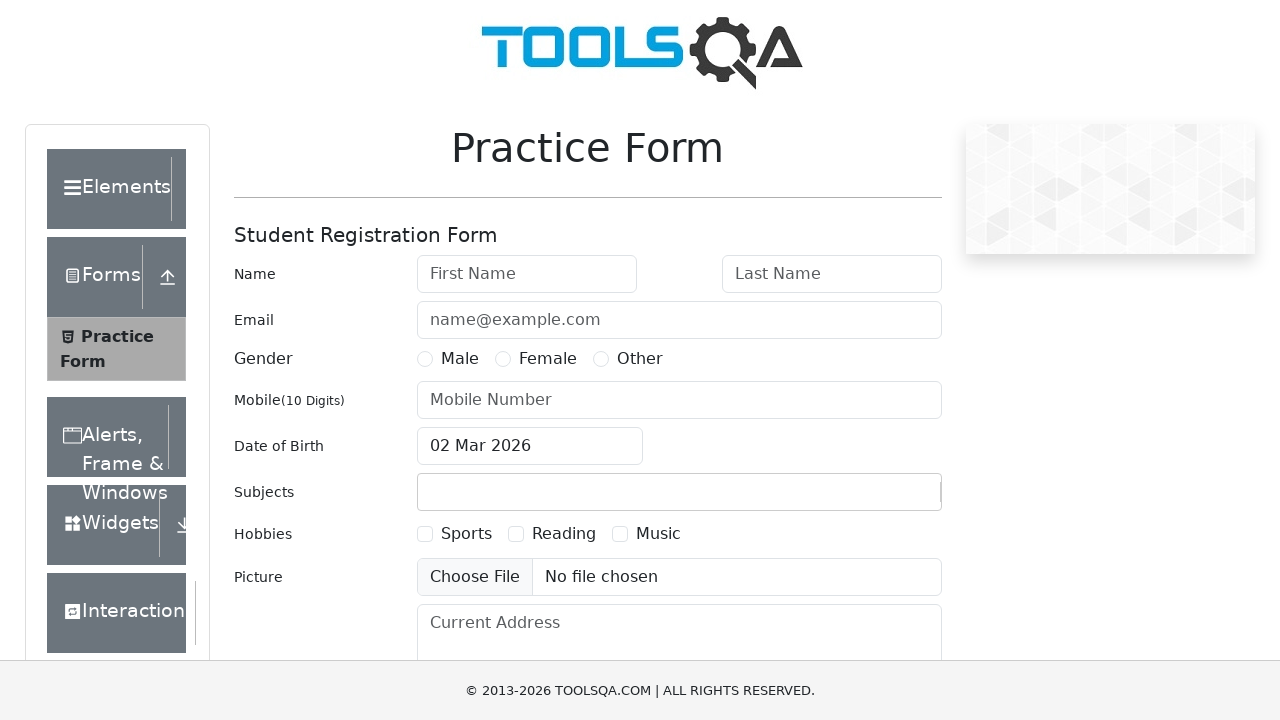

Clicked on the last name input field at (832, 274) on #lastName
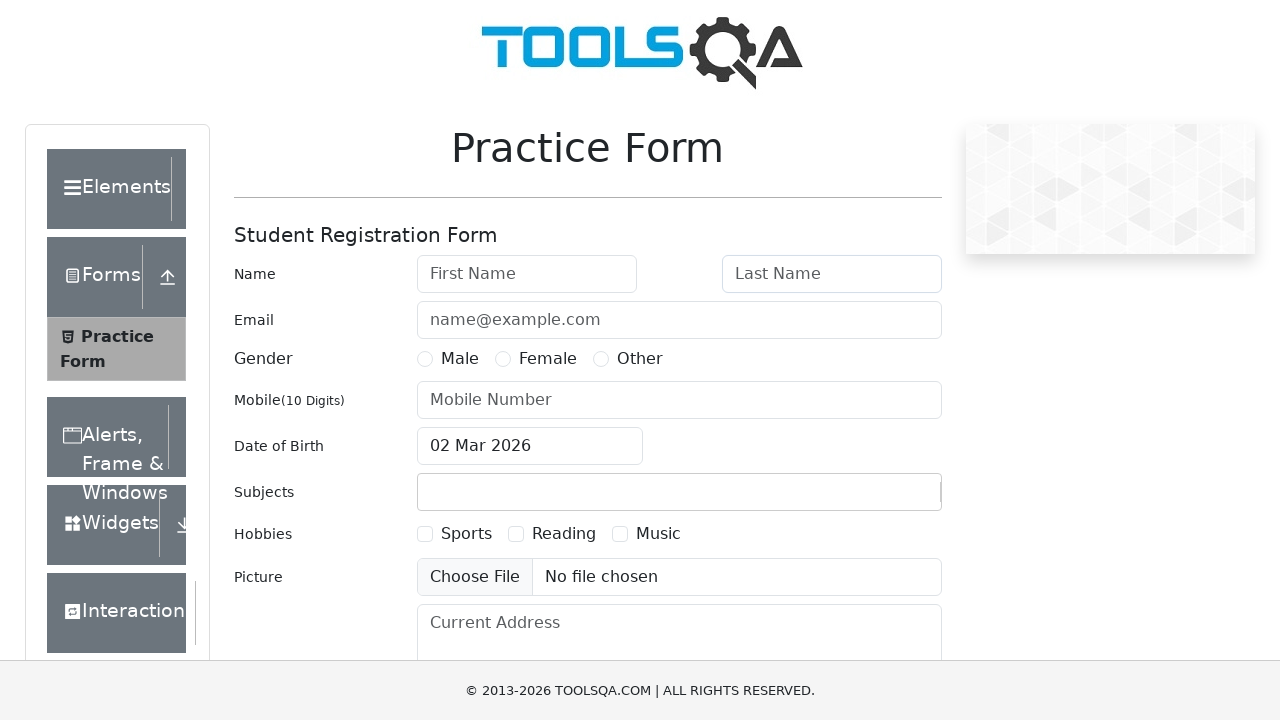

Filled last name input field with 'Haran' on #lastName
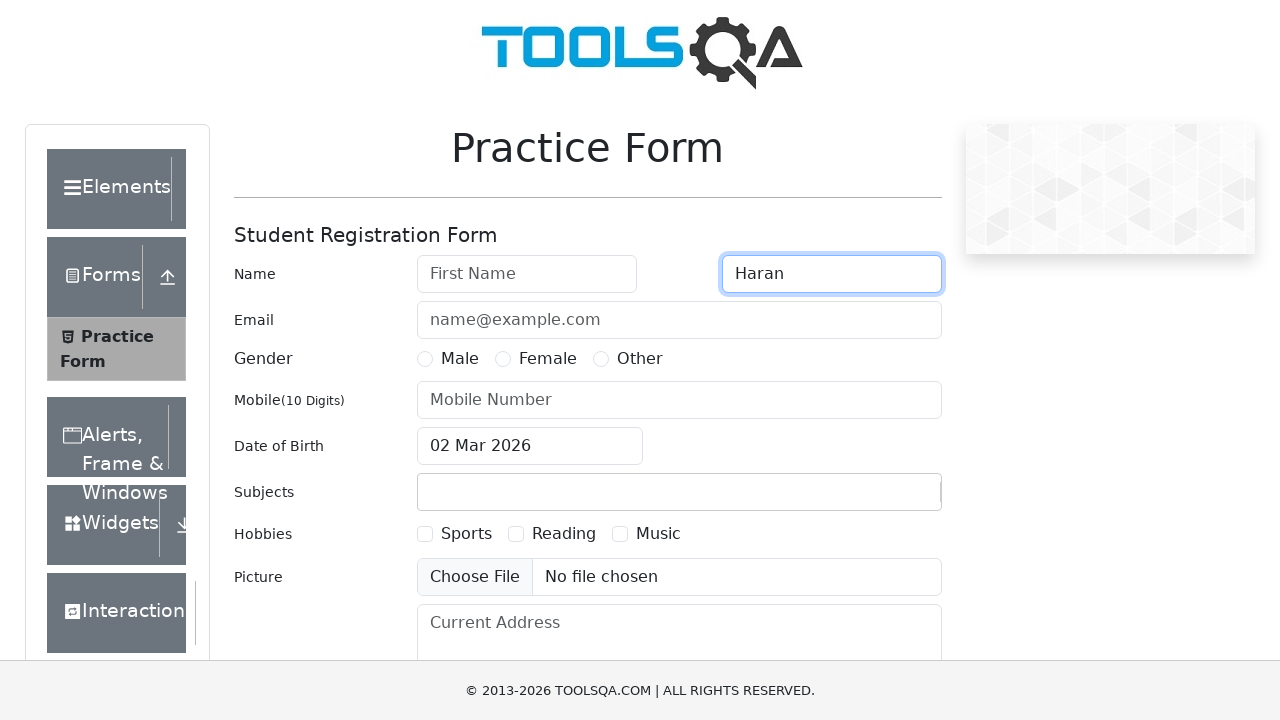

Verified that last name input value equals 'Haran'
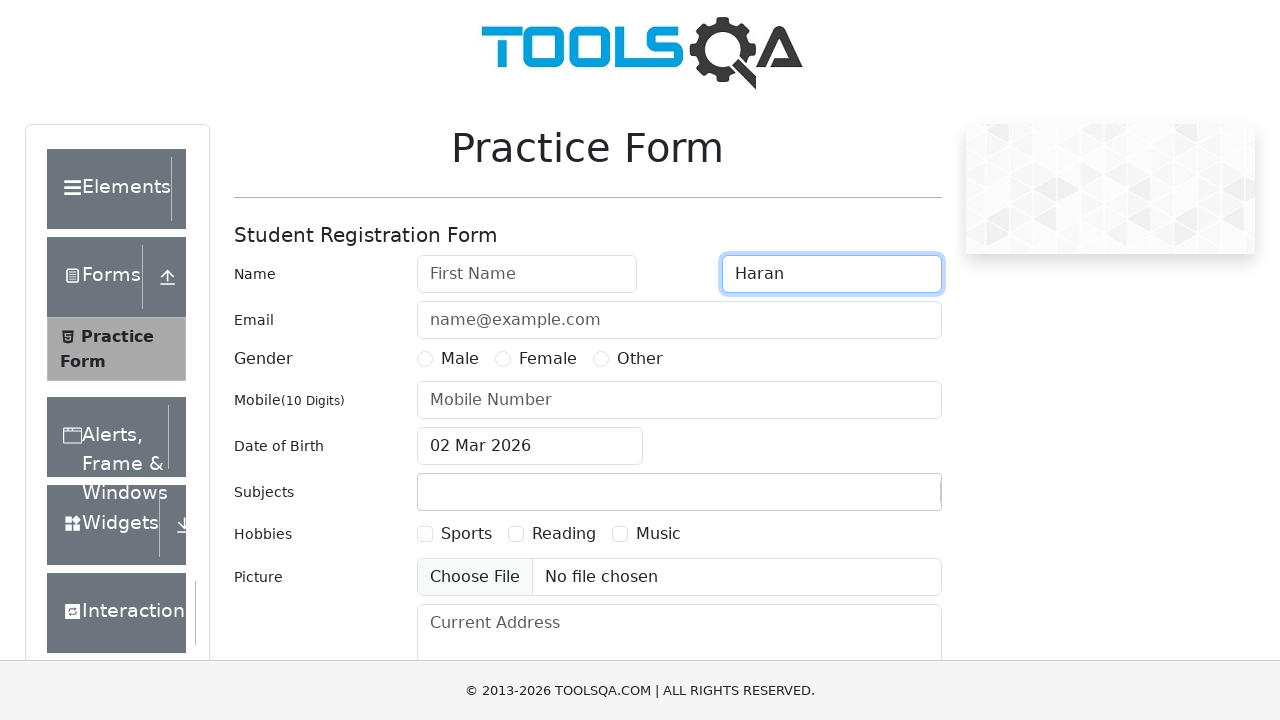

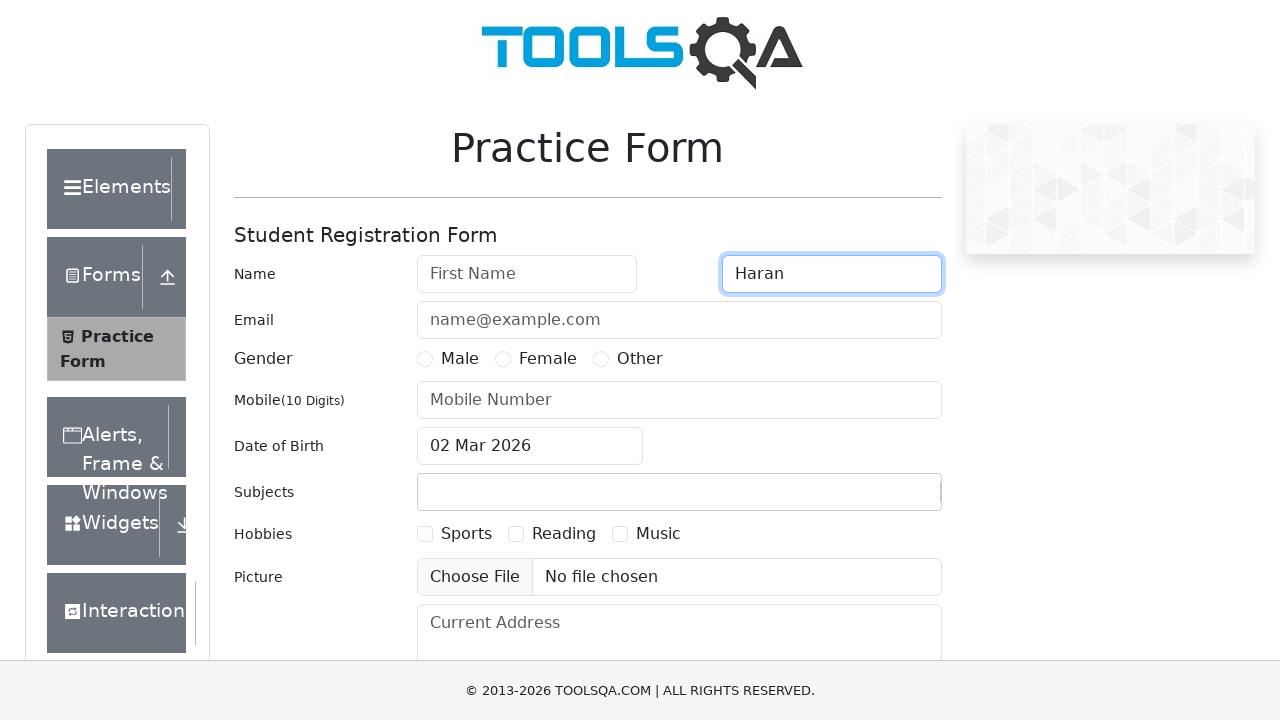